Tests frame handling by switching between different frames, nested frames, and clicking buttons within them, while also counting the total number of frames on the page

Starting URL: https://leafground.com/frame.xhtml

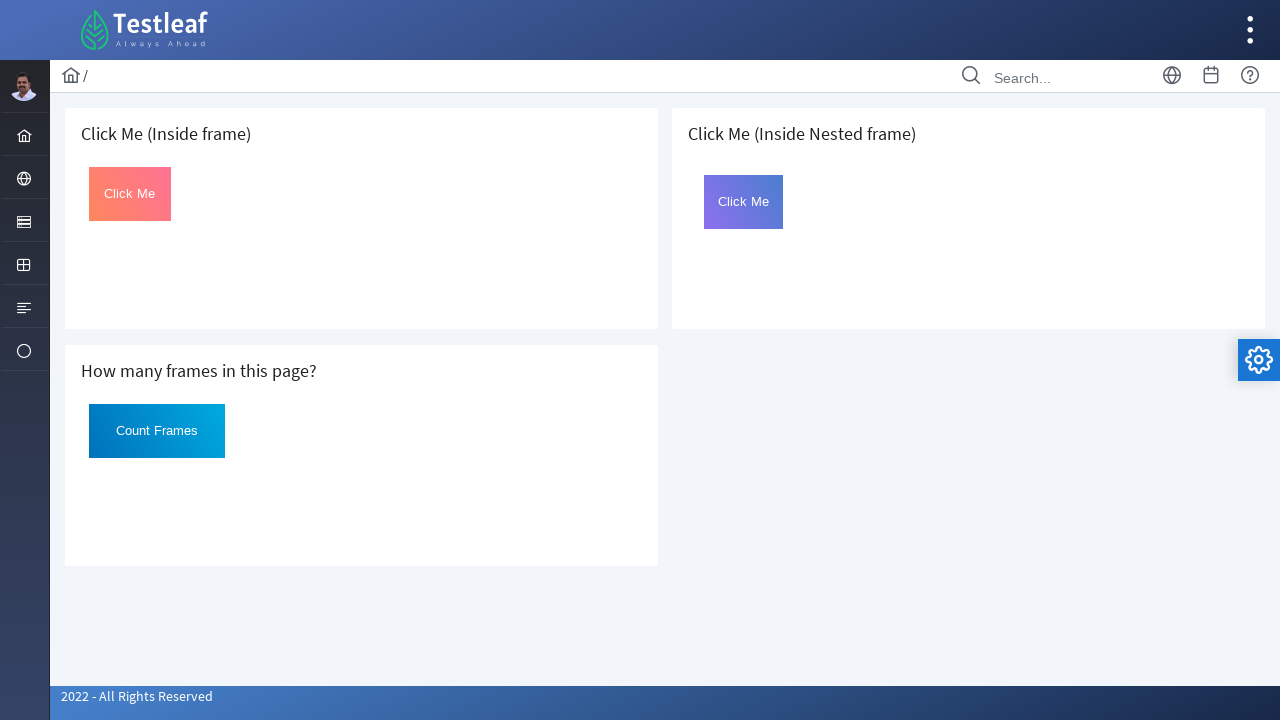

Located first frame with src='default.xhtml'
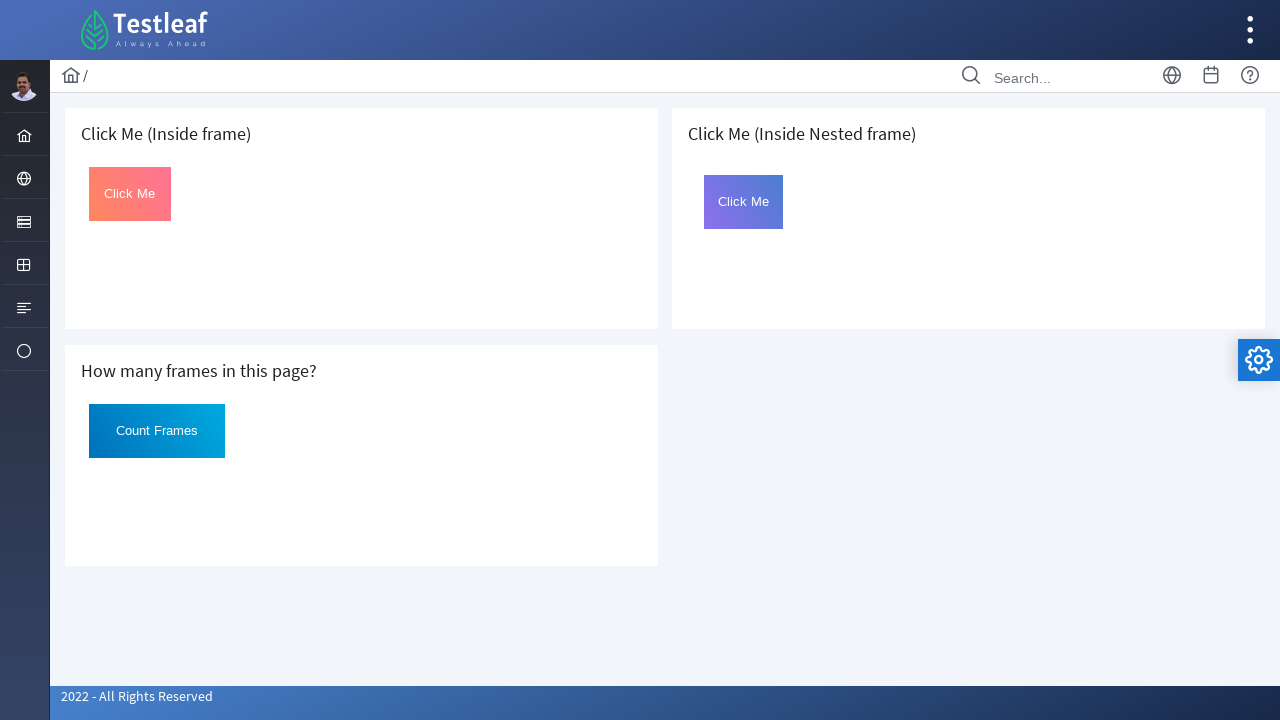

Clicked button in first frame at (130, 194) on xpath=//iframe[@src='default.xhtml'] >> internal:control=enter-frame >> xpath=//
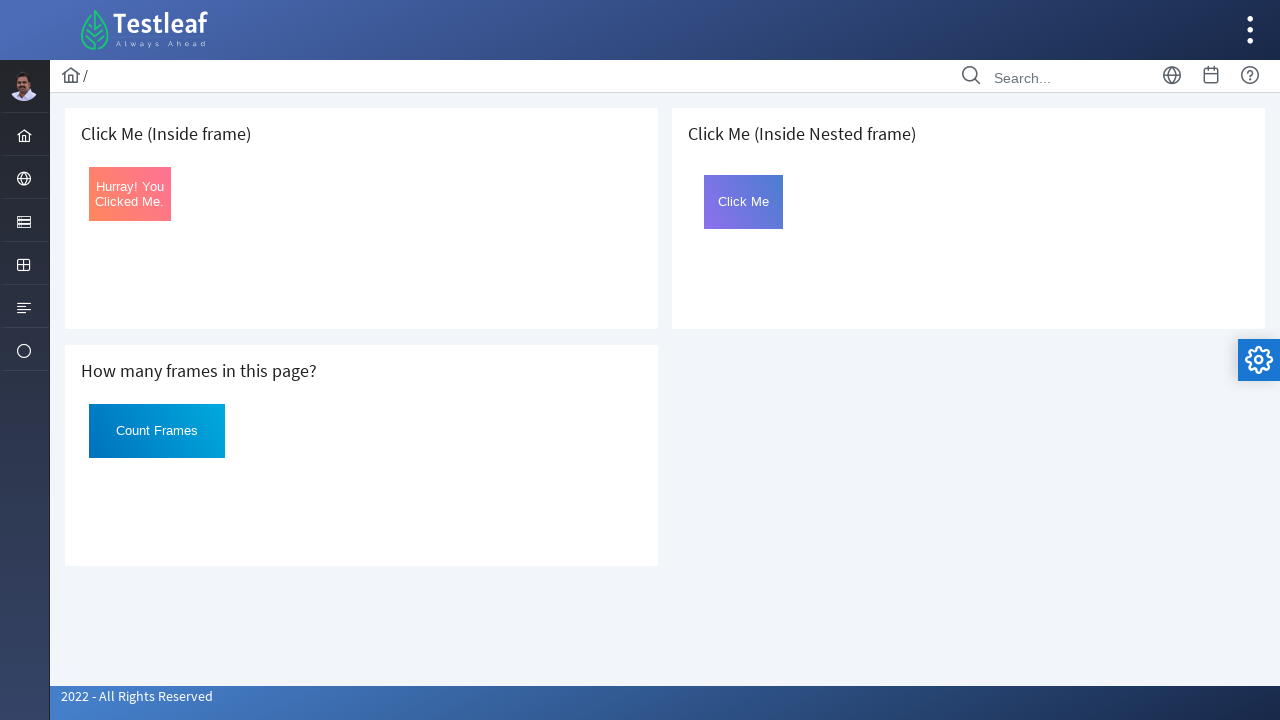

Located first nested frame with src='page.xhtml'
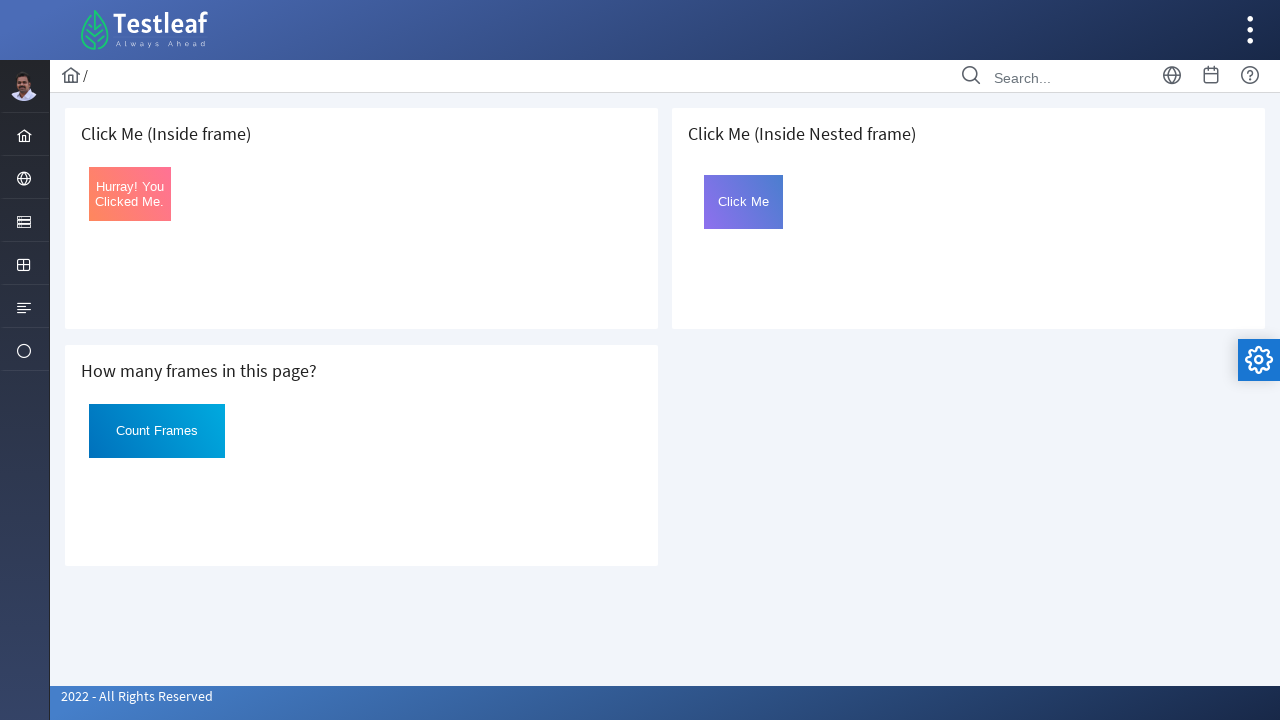

Located second nested frame with src='framebutton.xhtml'
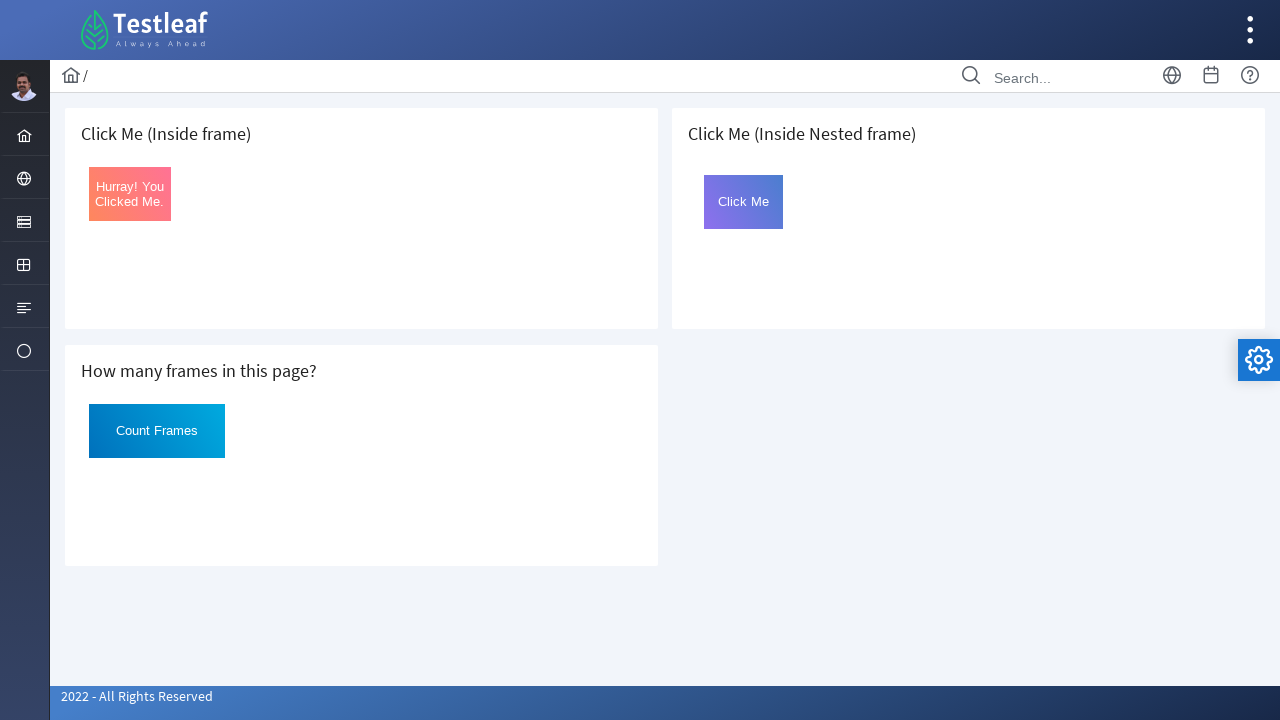

Clicked button in nested frame at (744, 202) on xpath=//iframe[@src='page.xhtml'] >> internal:control=enter-frame >> xpath=//ifr
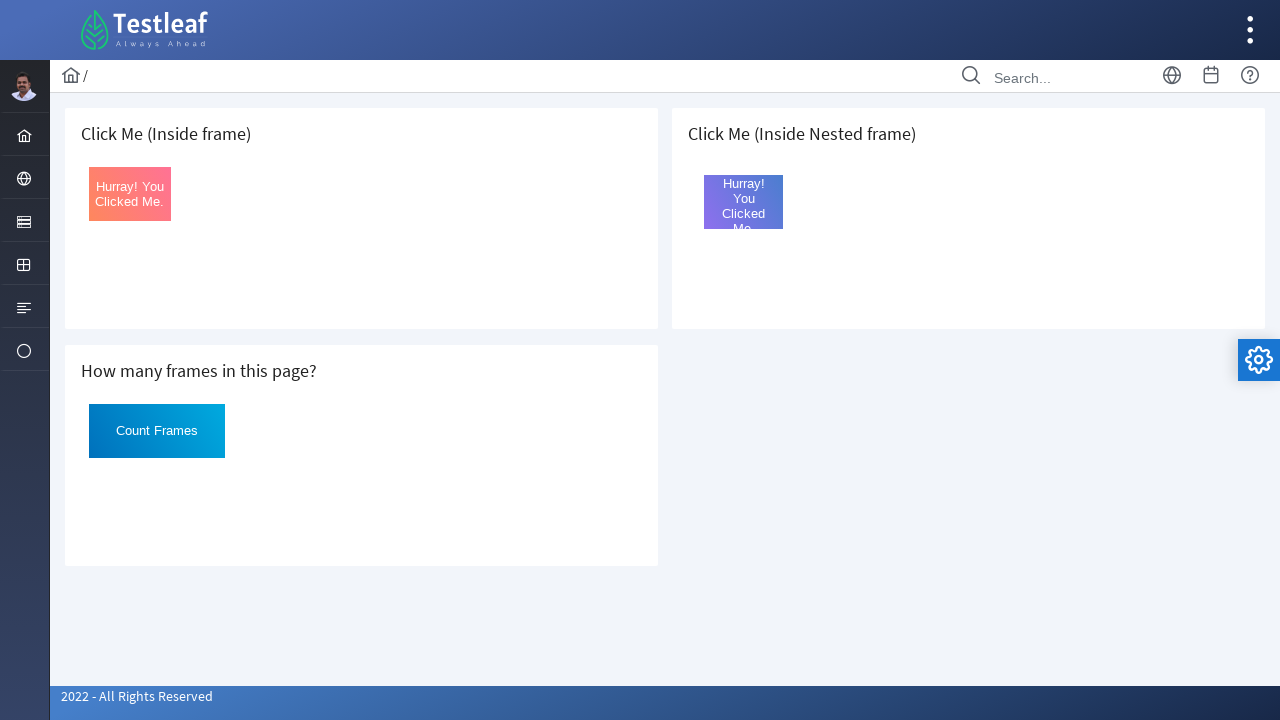

Located third frame with src='nested.xhtml'
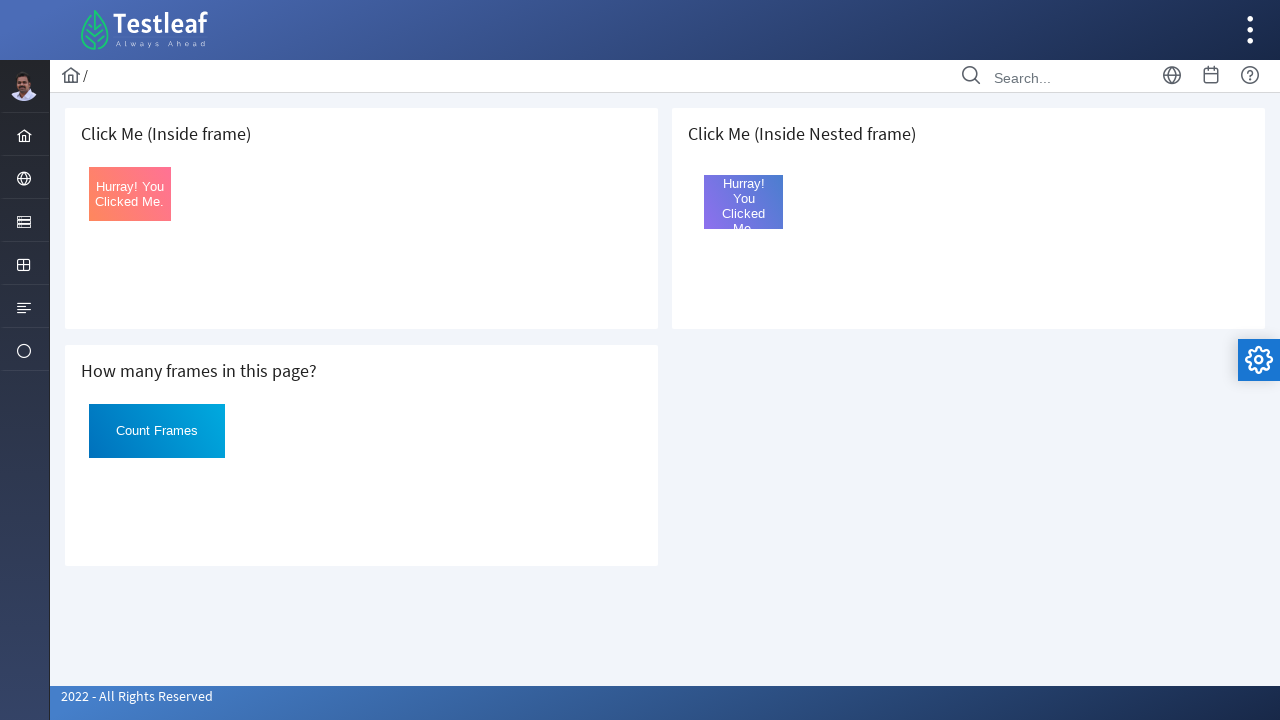

Retrieved button text from third frame: 'Count Frames'
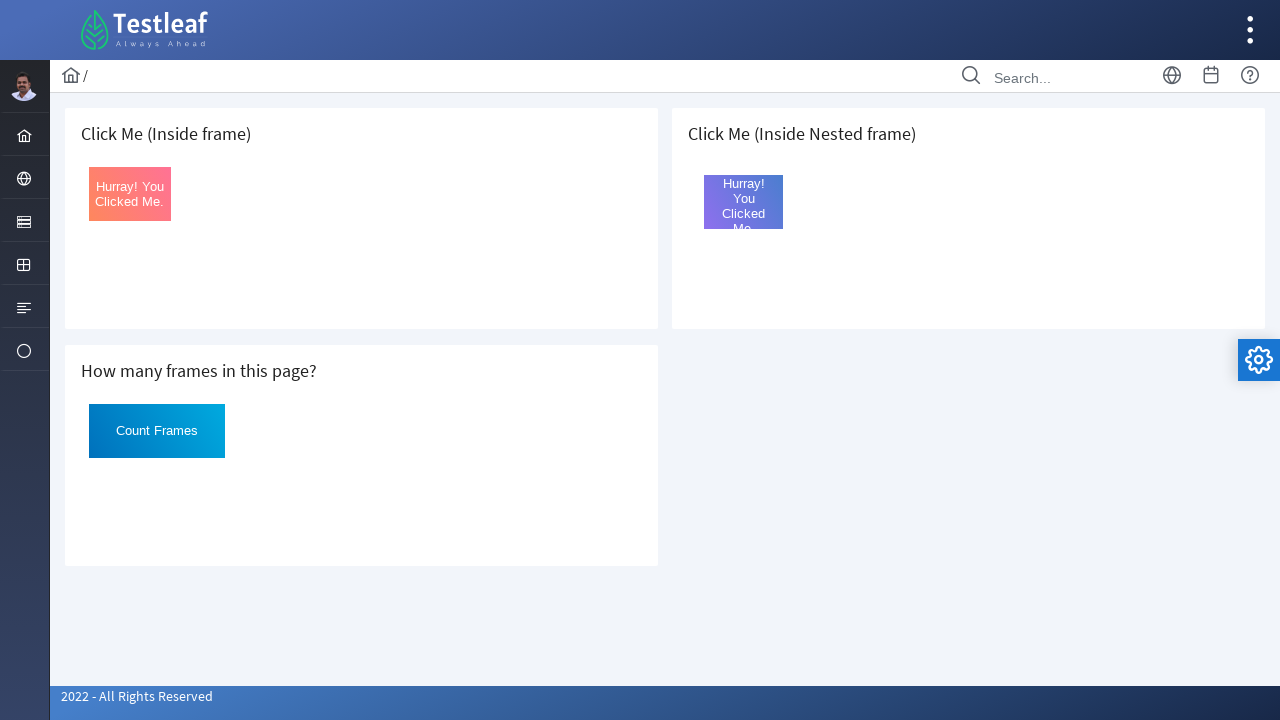

Counted total frames on page: 3
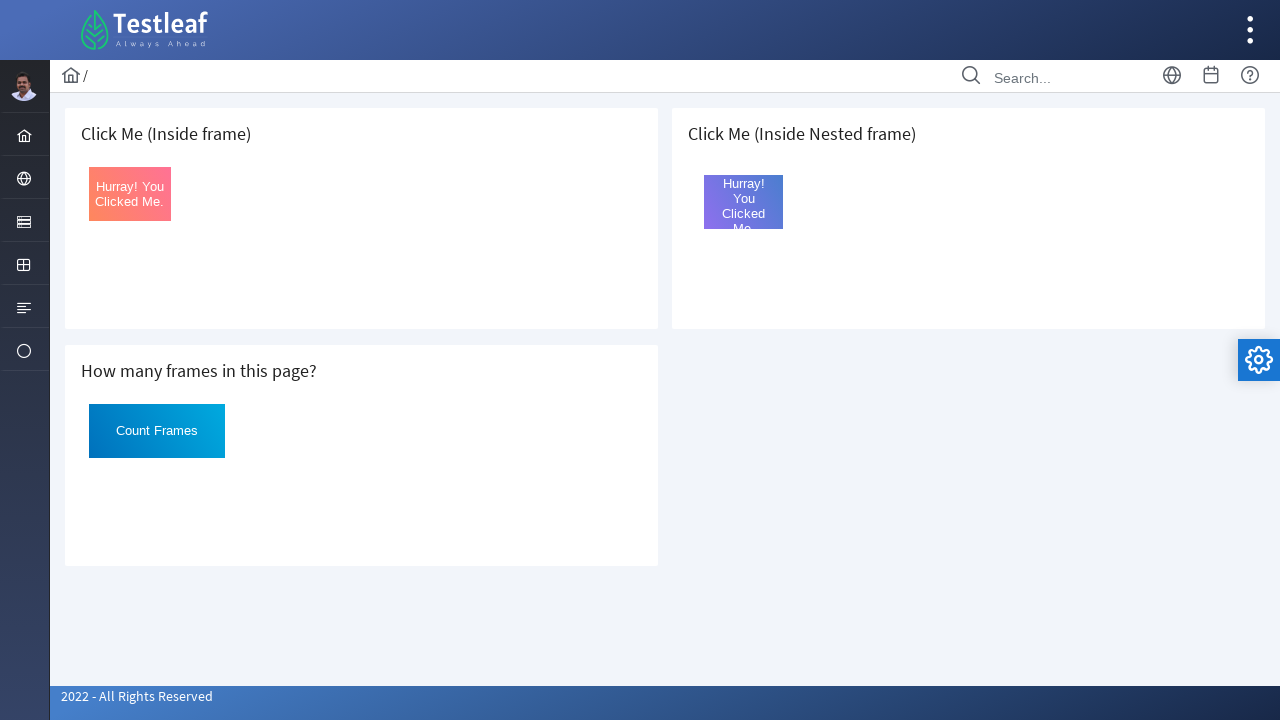

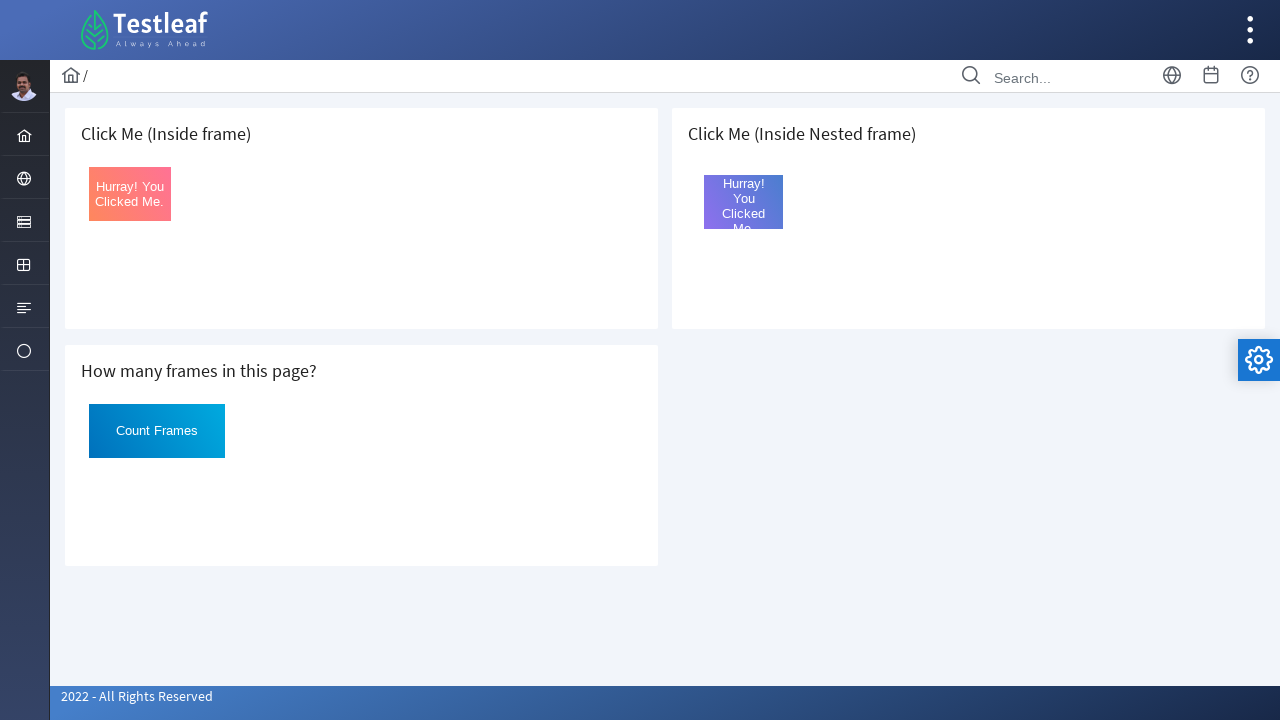